Tests right-click context menu functionality by performing a context click on an element and verifying the context menu appears with the expected menu item

Starting URL: http://swisnl.github.io/jQuery-contextMenu/demo.html

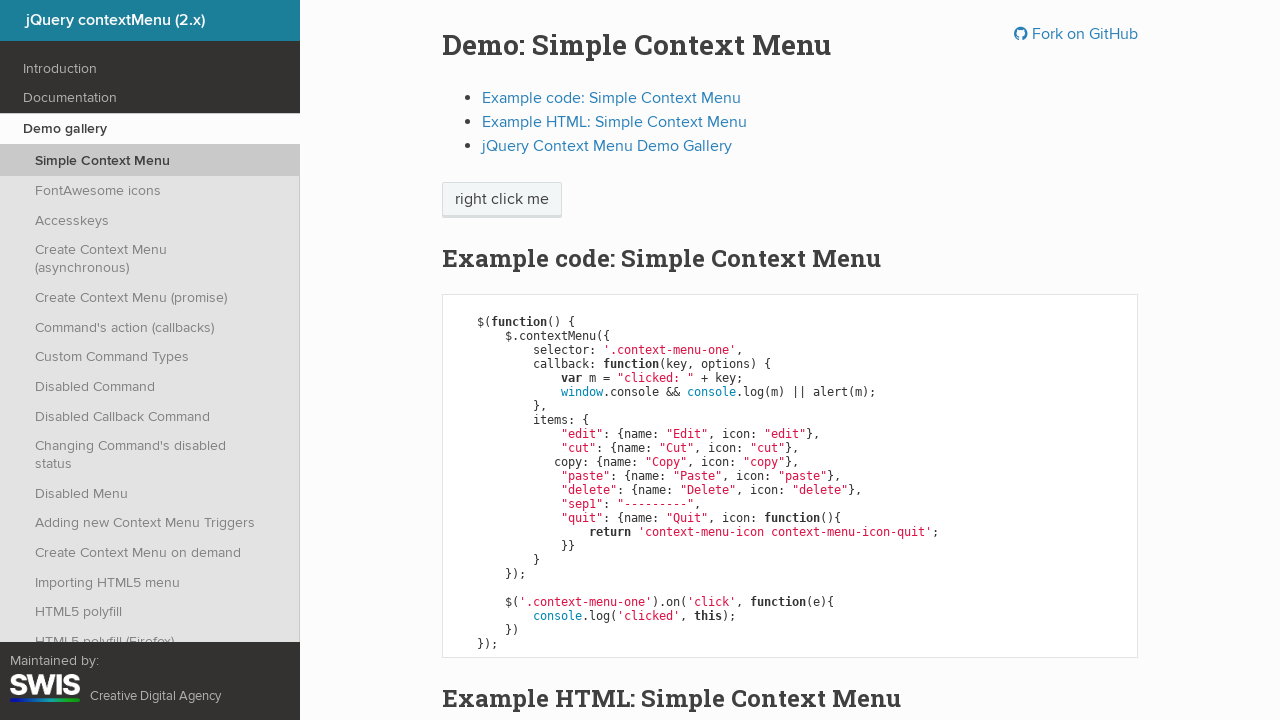

Located right-click target element with class 'context-menu-one'
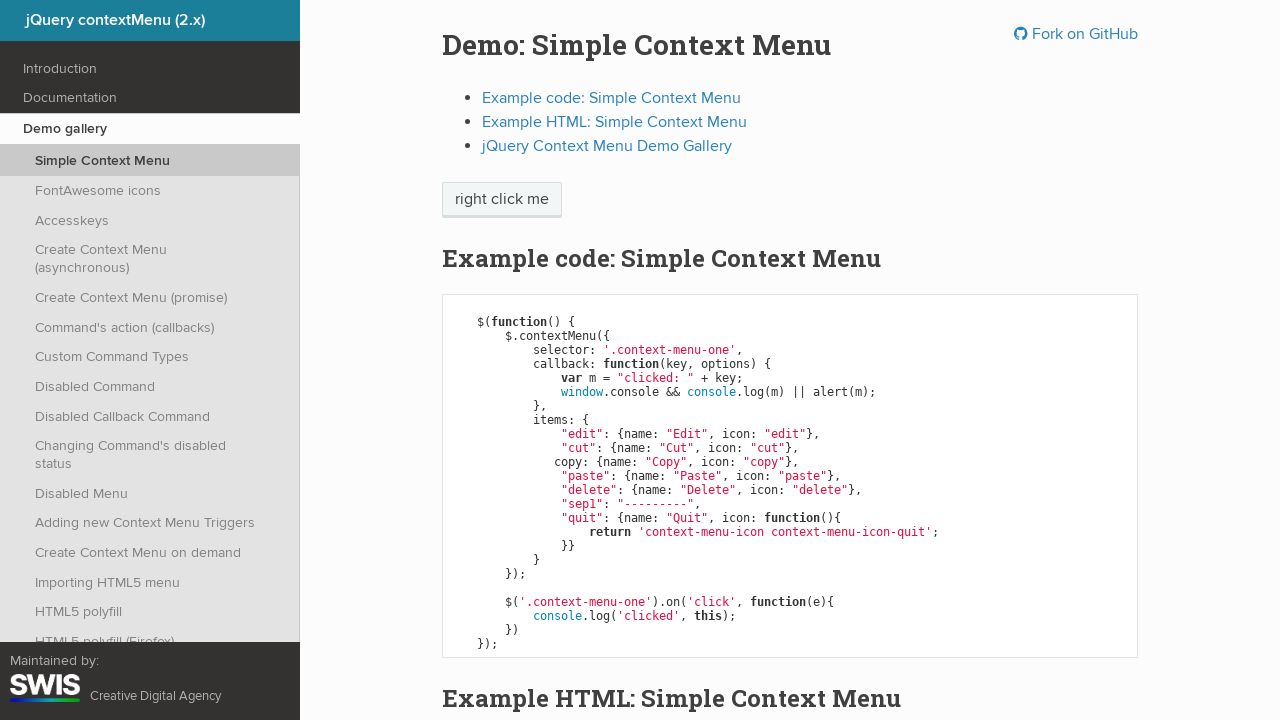

Performed right-click on context menu target element at (502, 200) on .context-menu-one
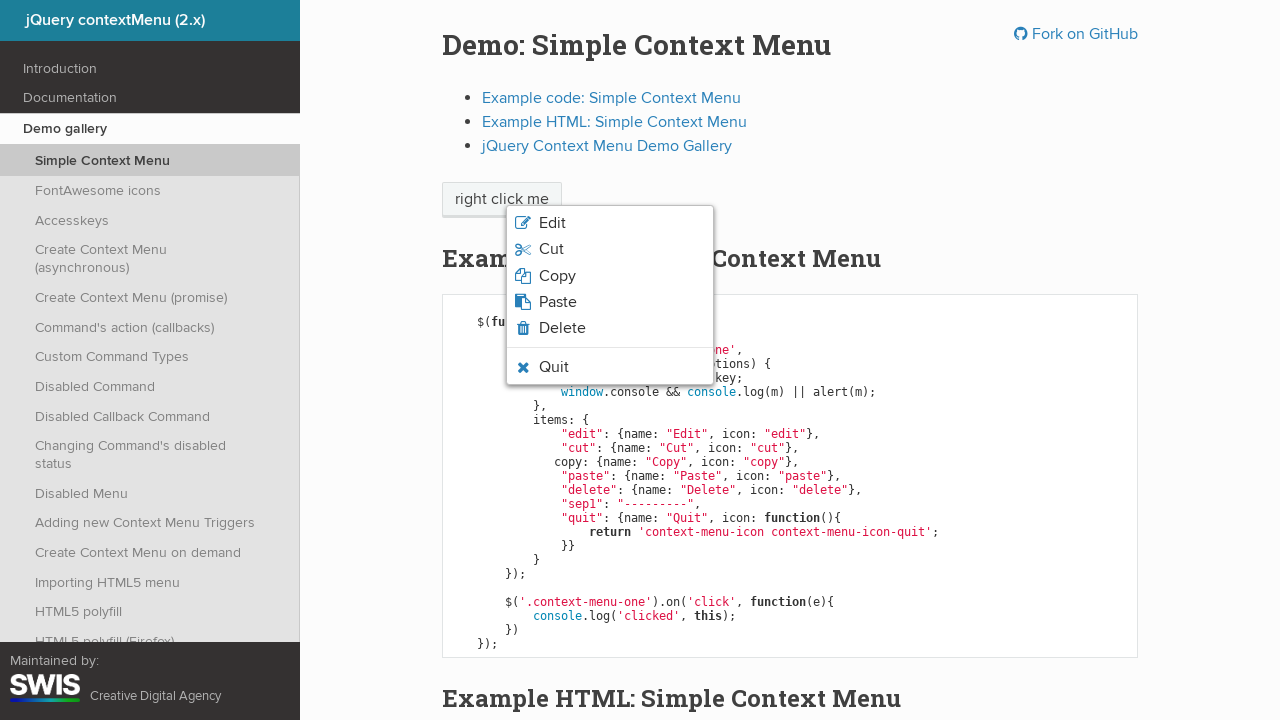

Context menu appeared with Copy menu item visible
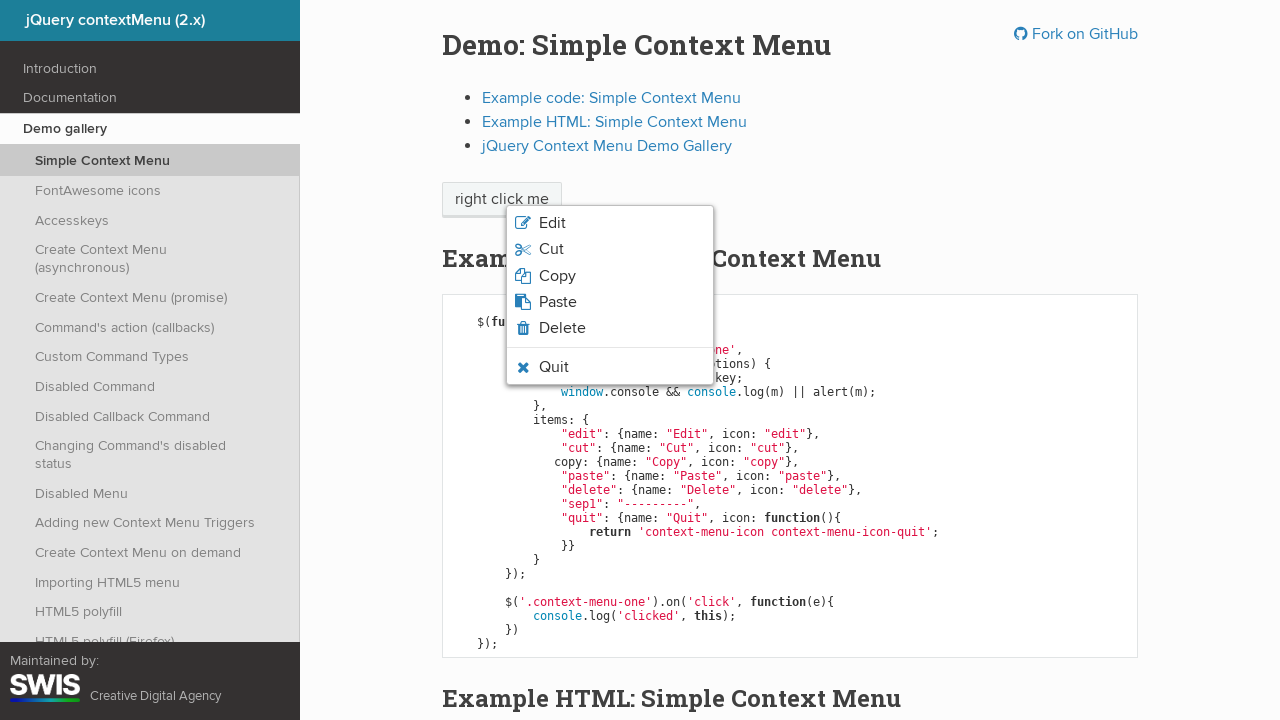

Retrieved text content from Copy menu item: 'Copy'
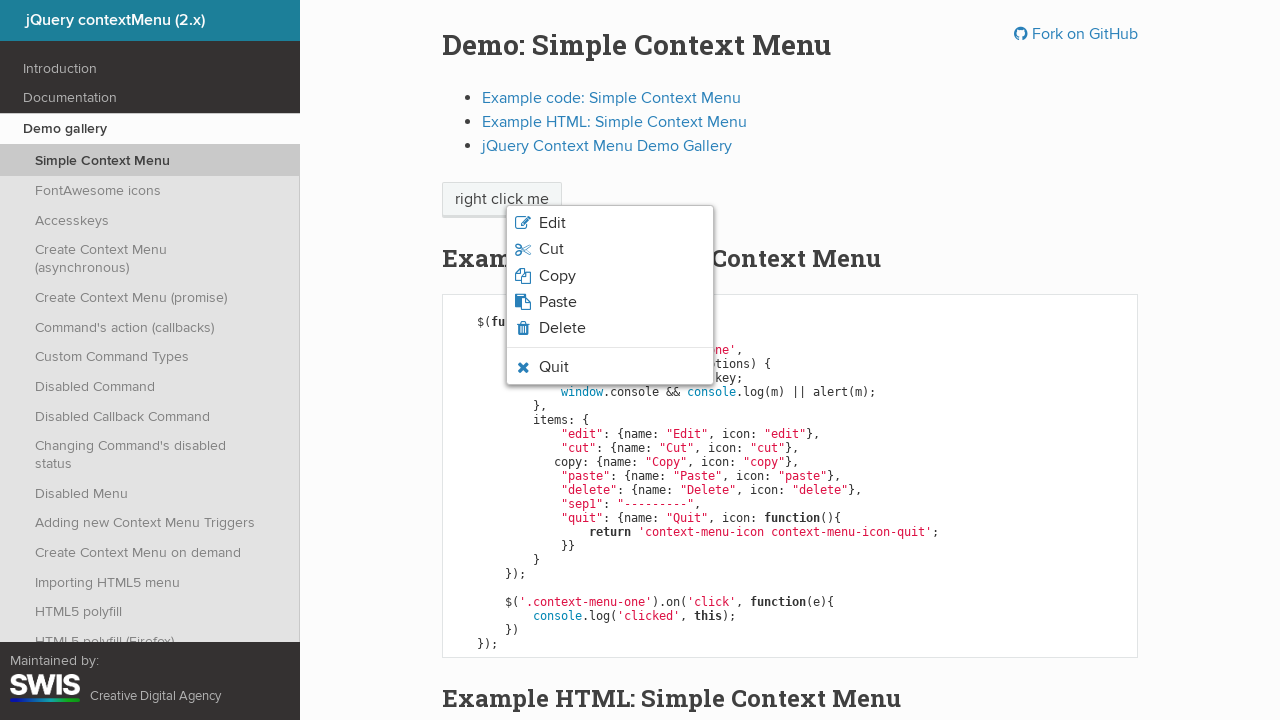

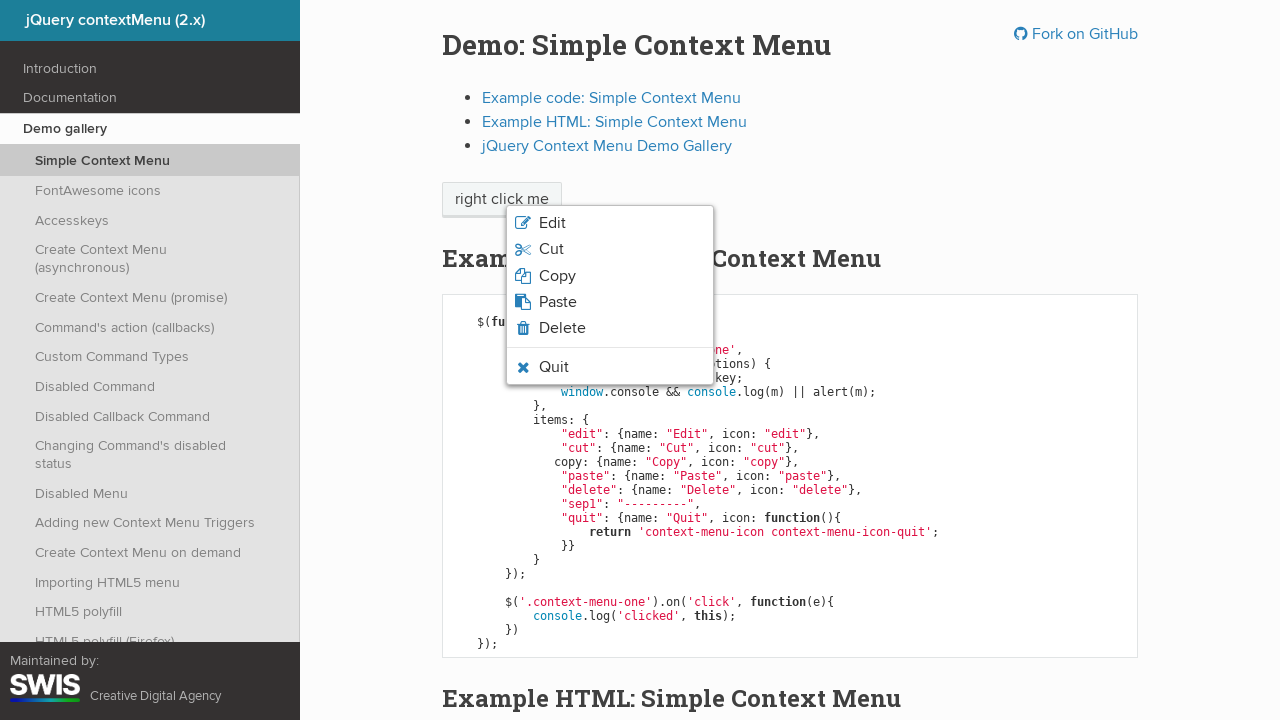